Tests e-commerce functionality by searching for products, adding Cashews to cart, and proceeding through the checkout process

Starting URL: https://rahulshettyacademy.com/seleniumPractise/#/

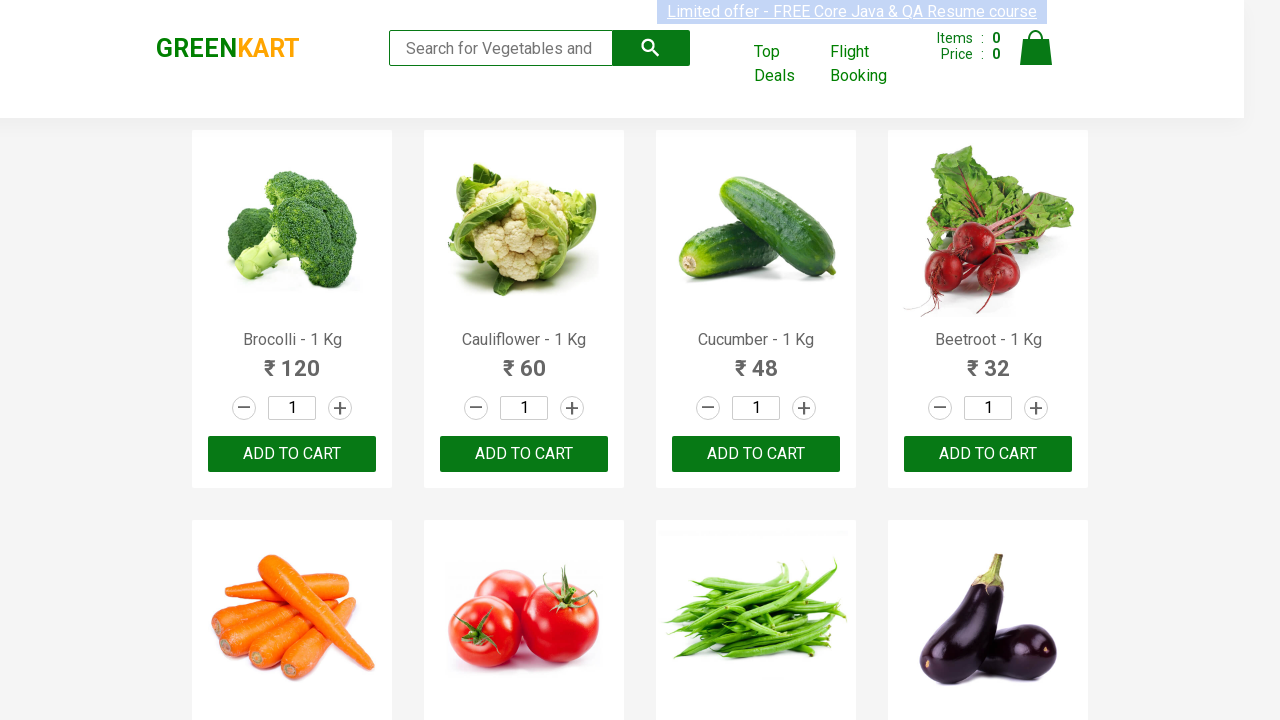

Filled search field with 'ca' to filter products on .search-keyword
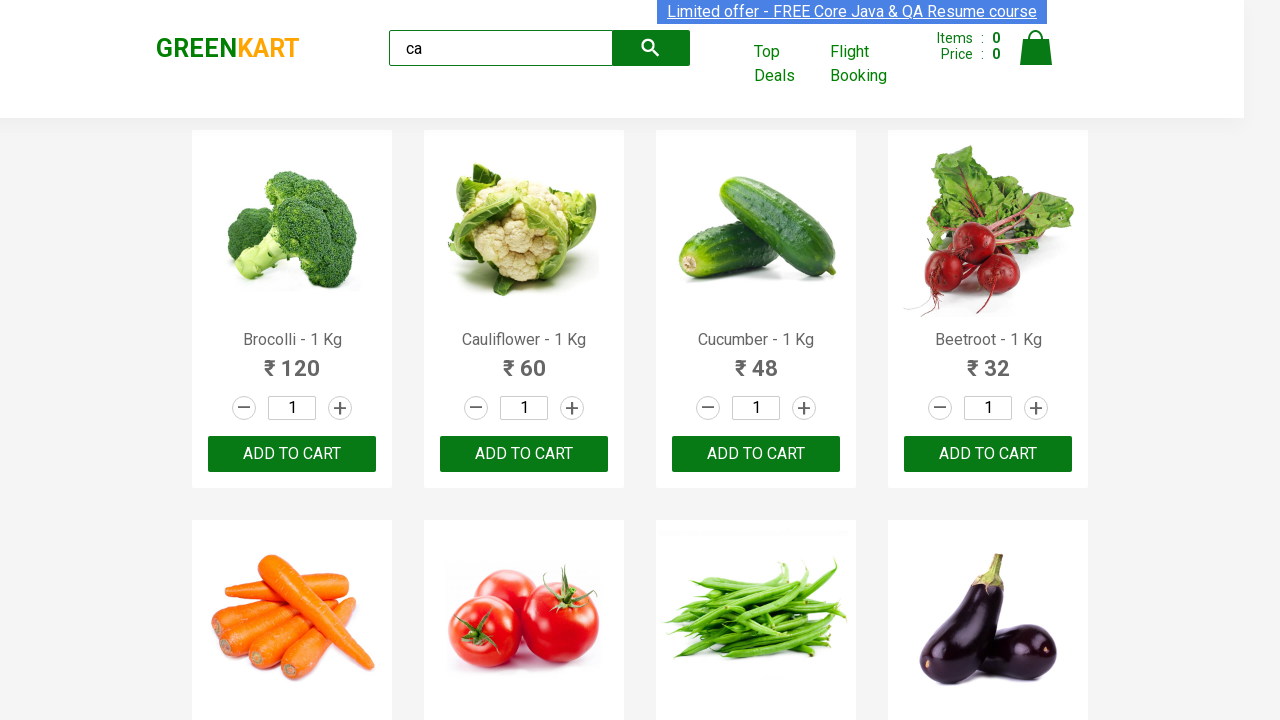

Waited 2 seconds for products to filter
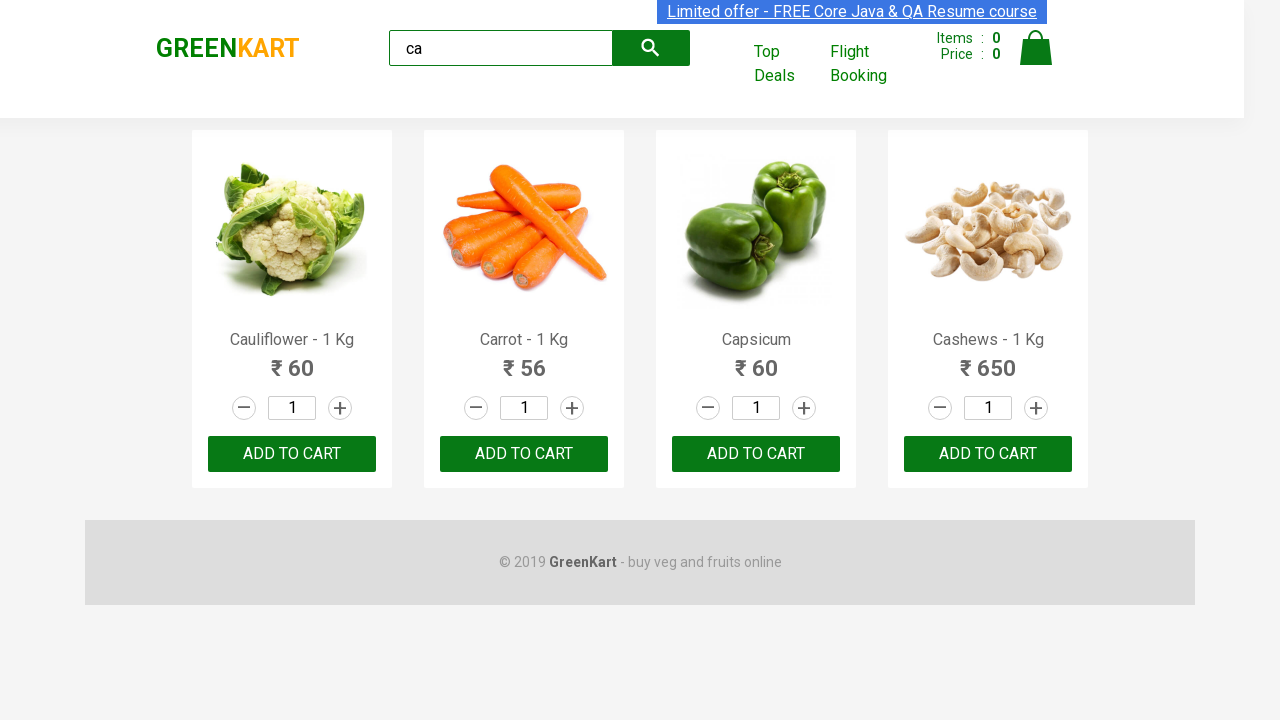

Located all product elements on the page
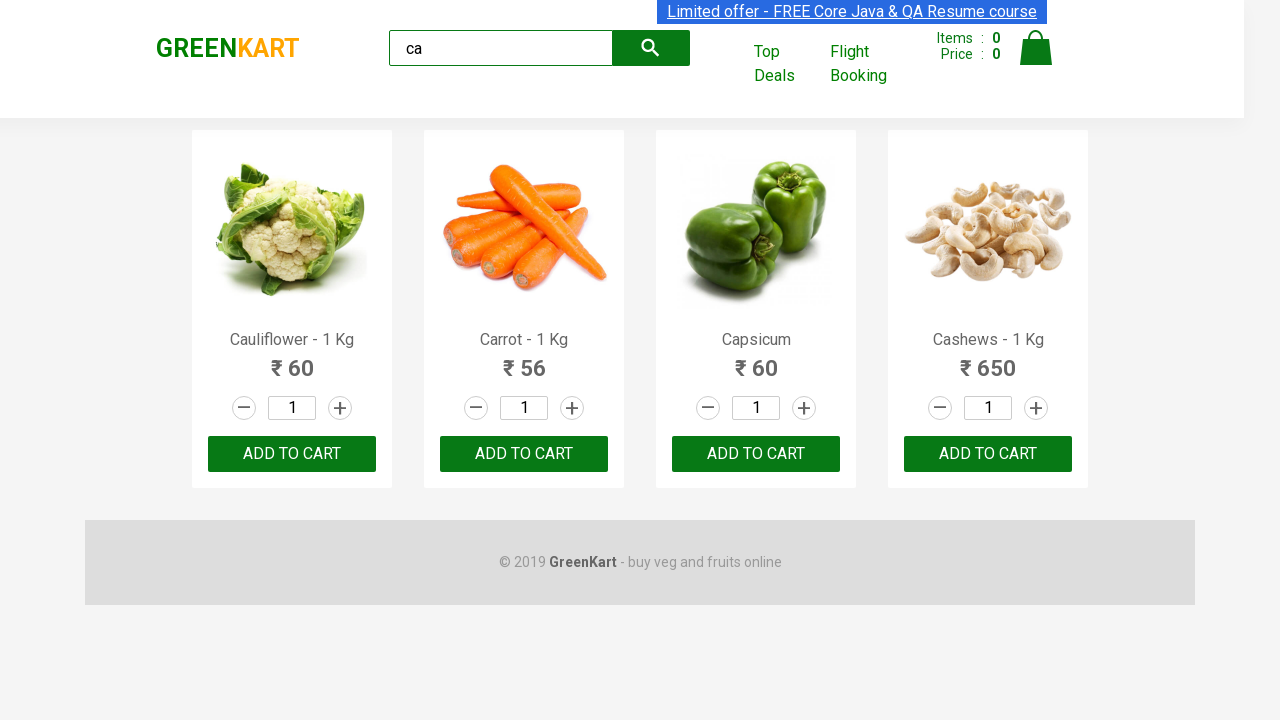

Found Cashews product and clicked 'ADD TO CART' button at (988, 454) on .product >> nth=3 >> button
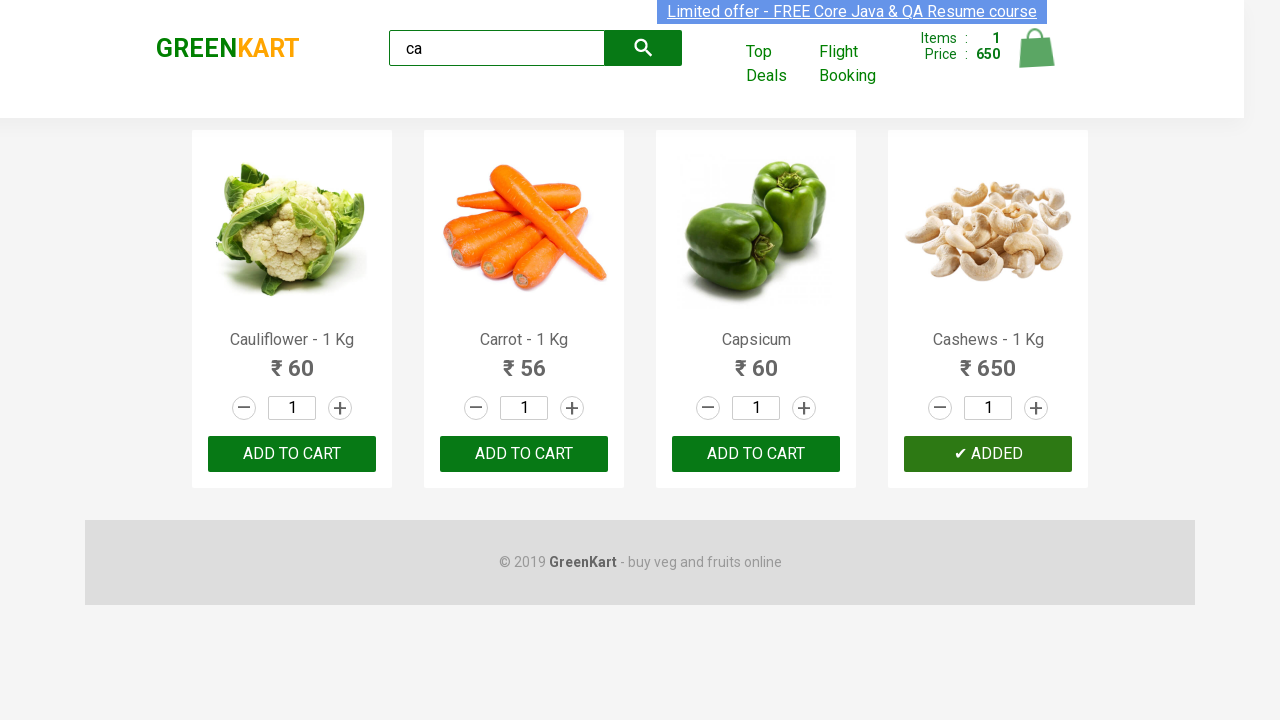

Verified that the brand text is 'GREENKART'
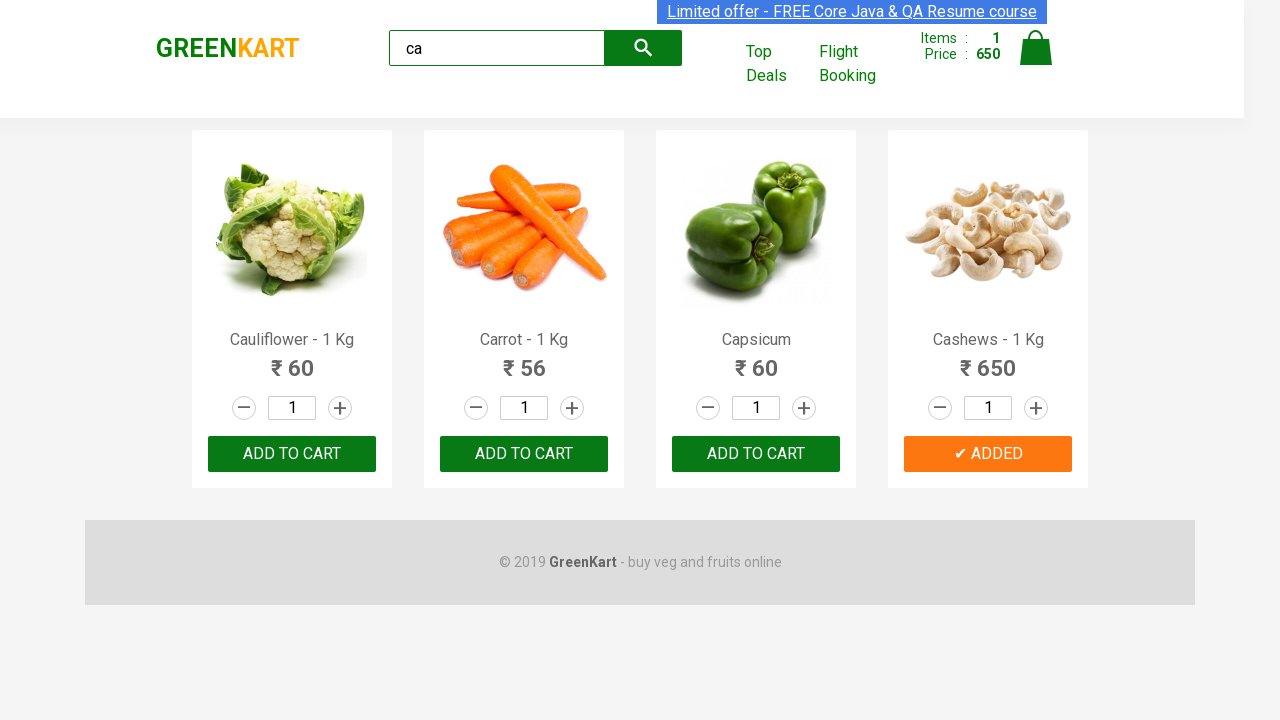

Clicked on the cart icon to view shopping cart at (1036, 48) on .cart-icon > img
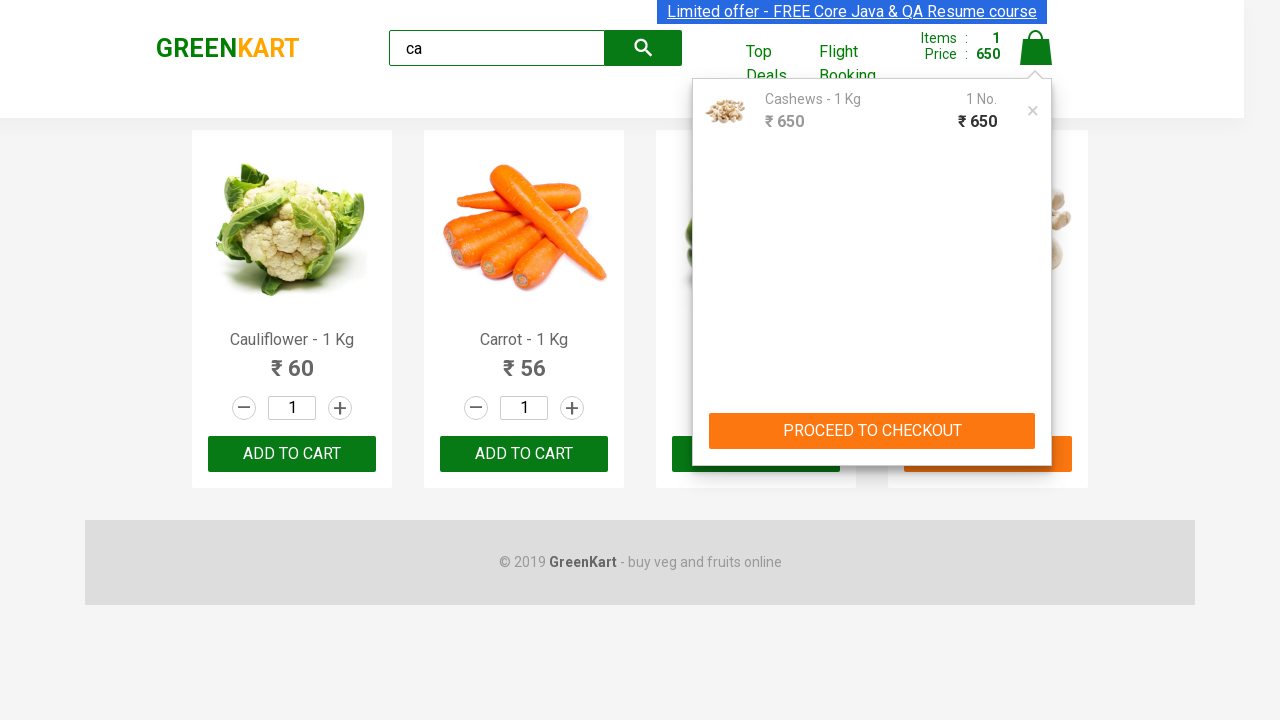

Clicked 'PROCEED TO CHECKOUT' button at (872, 431) on text=PROCEED TO CHECKOUT
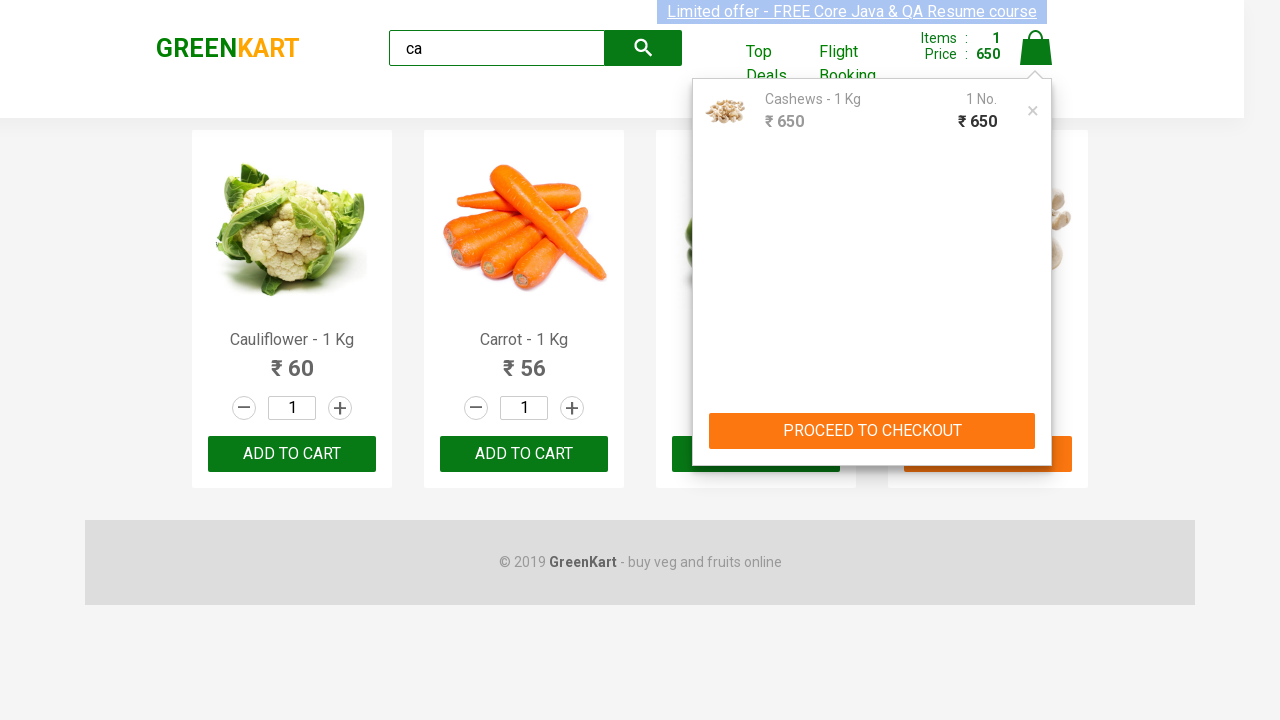

Clicked 'Place Order' button to complete checkout at (1036, 420) on text=Place Order
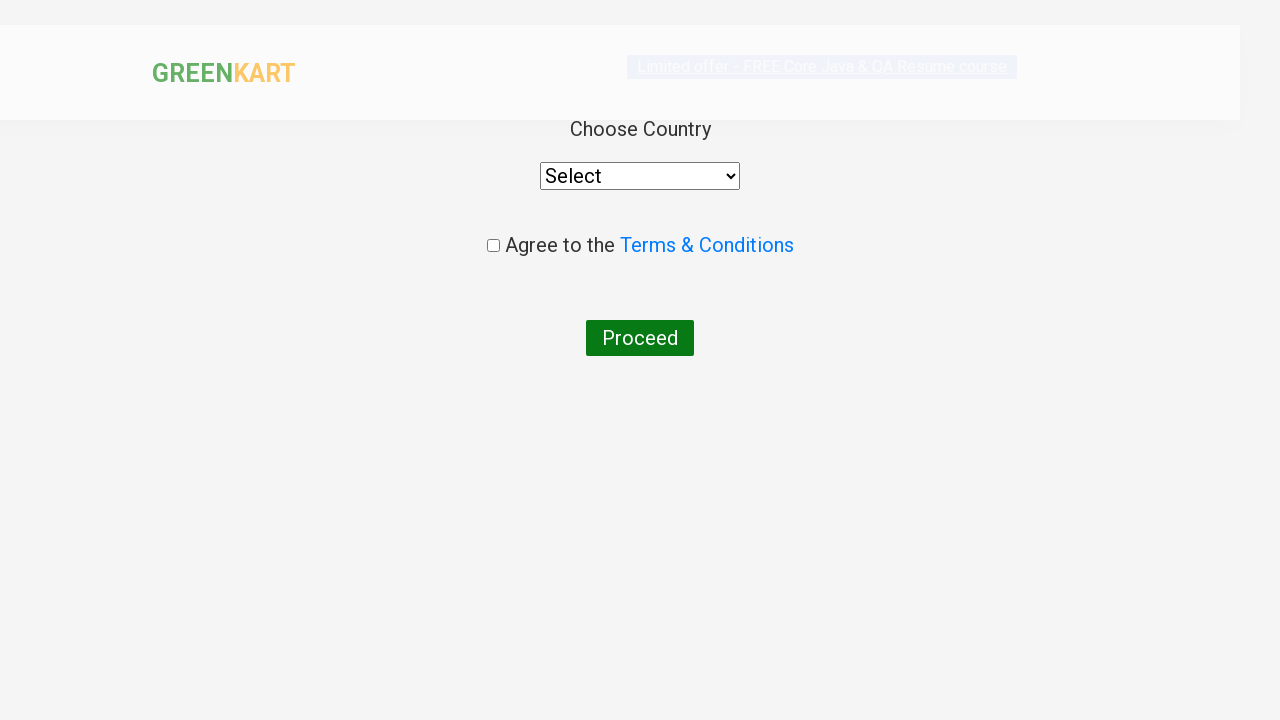

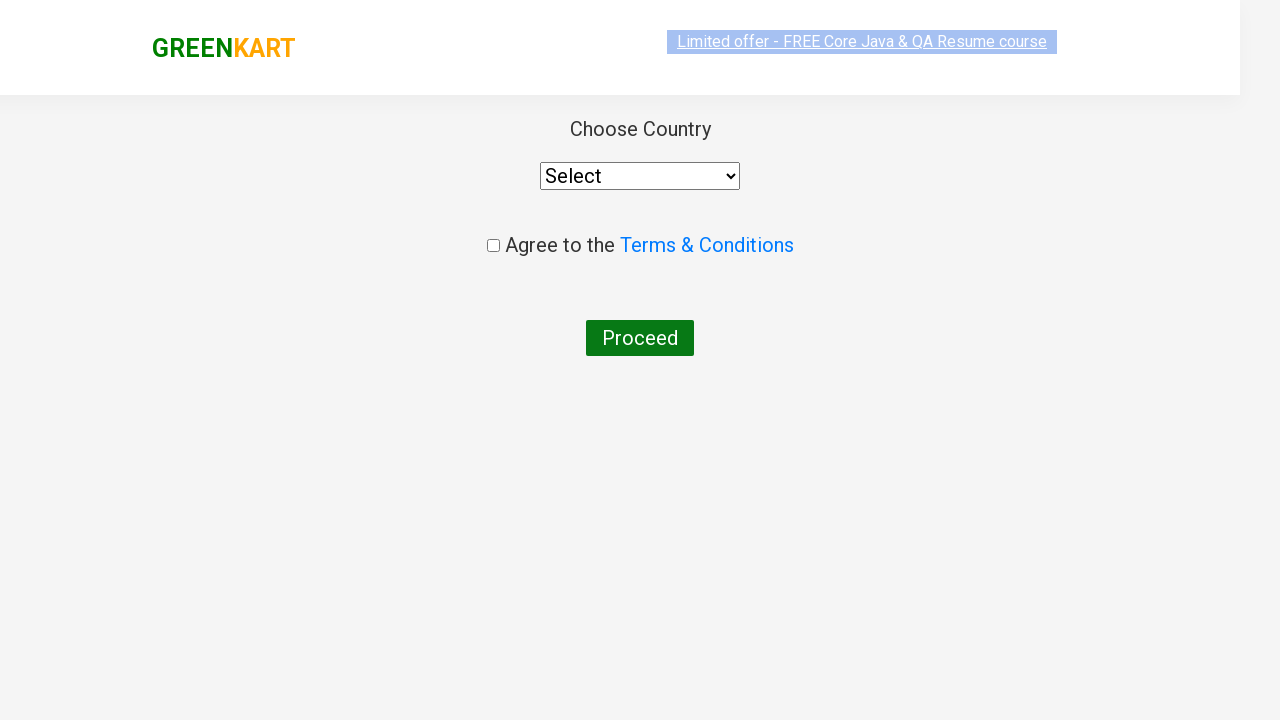